Navigates to Python 2.7.12 download page and clicks on the Windows x86-64 MSI installer download link

Starting URL: https://www.python.org/downloads/release/python-2712/

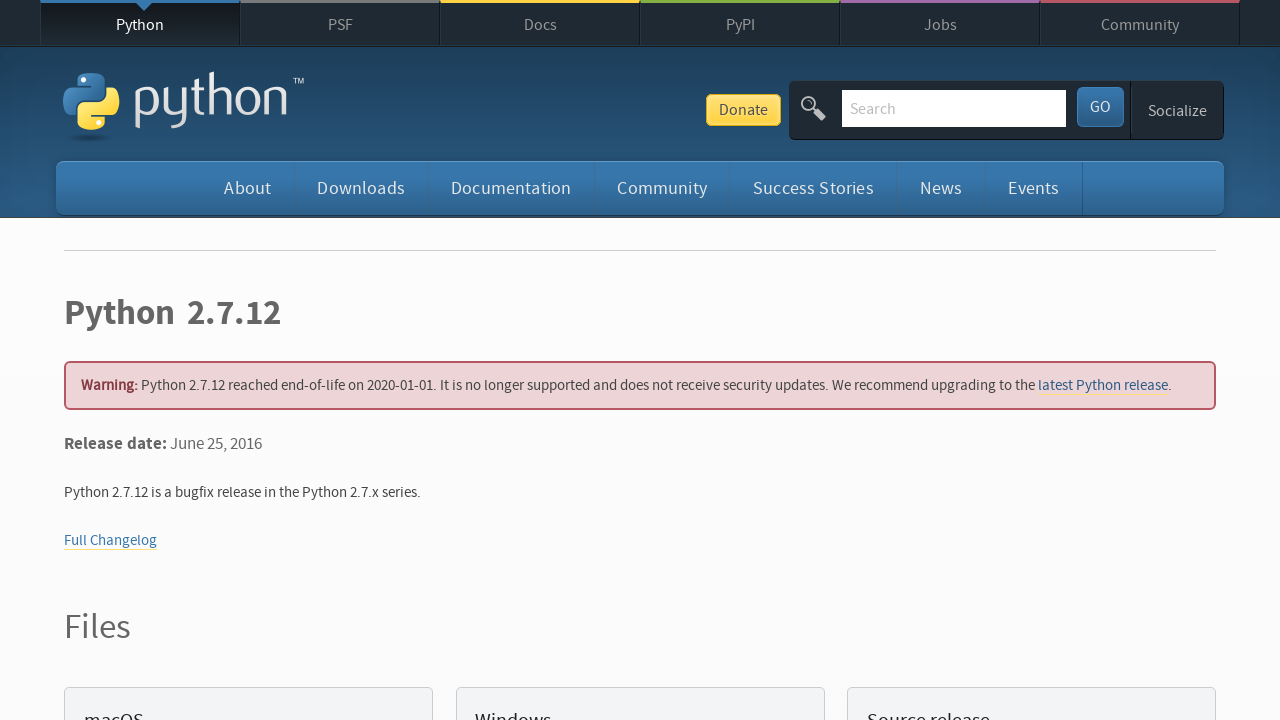

Navigated to Python 2.7.12 release page
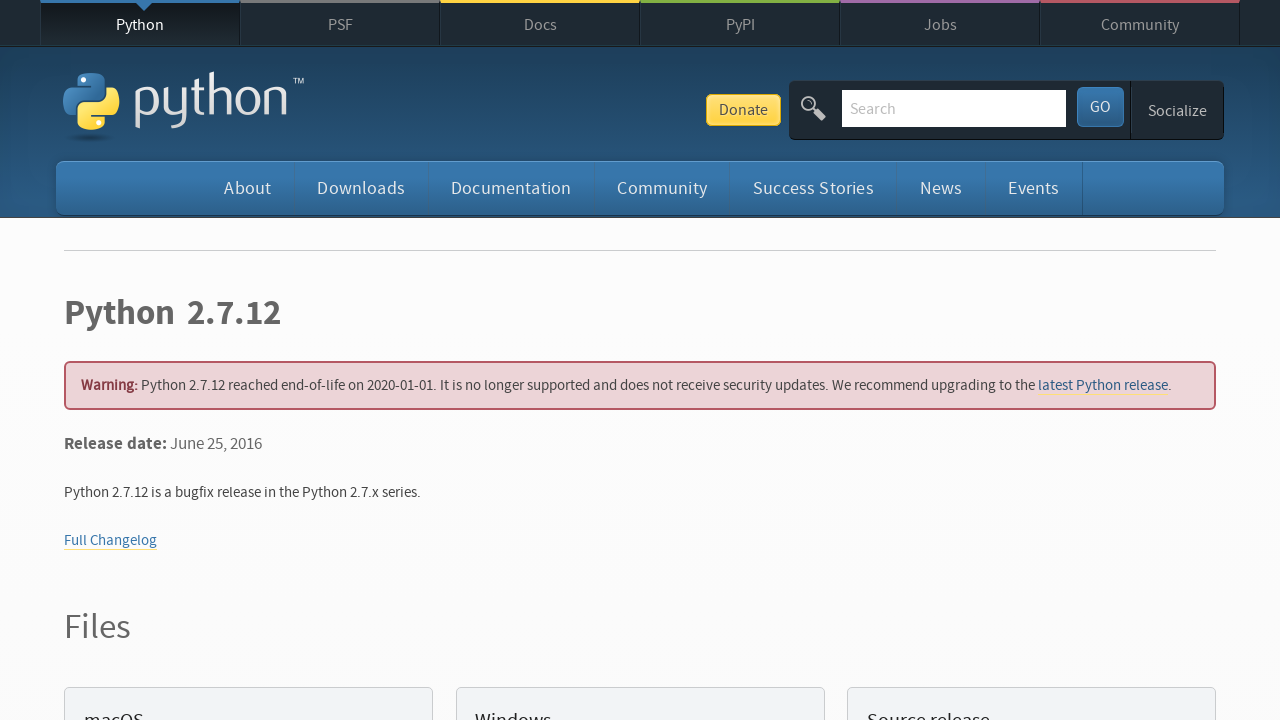

Clicked on Windows x86-64 MSI installer download link at (162, 360) on a:has-text('Windows x86-64 MSI installer')
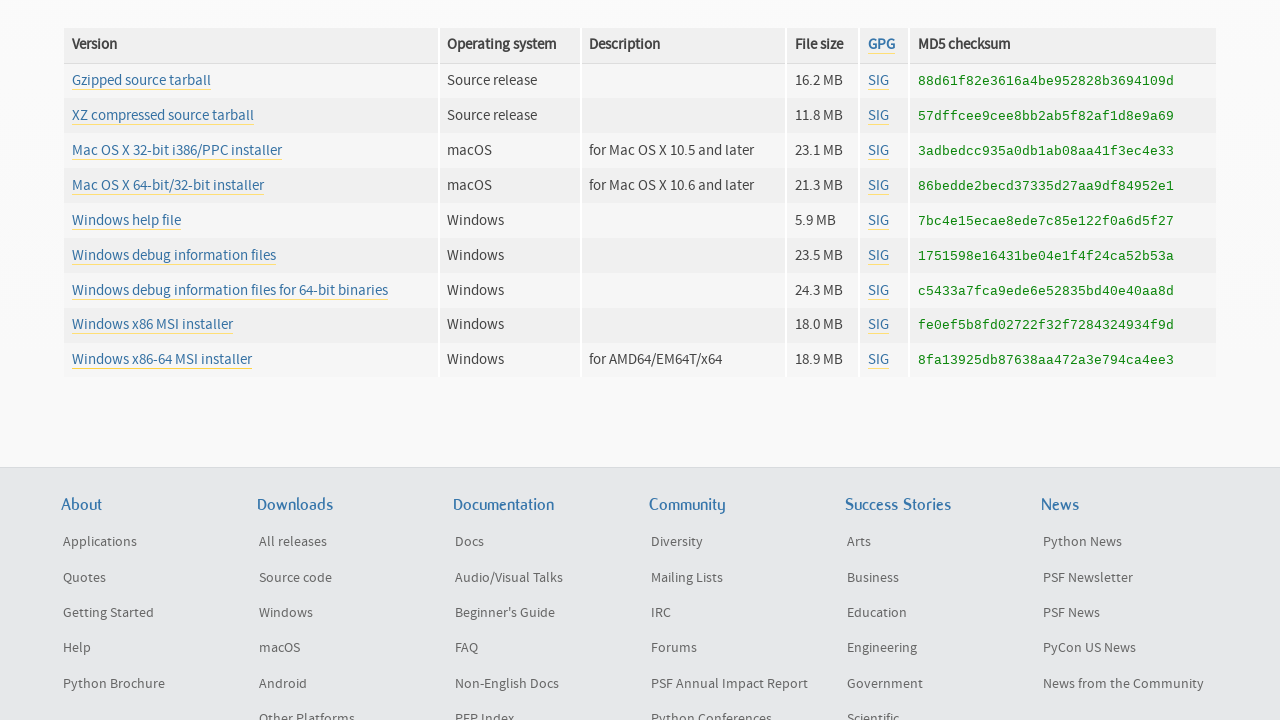

Waited for download to initiate
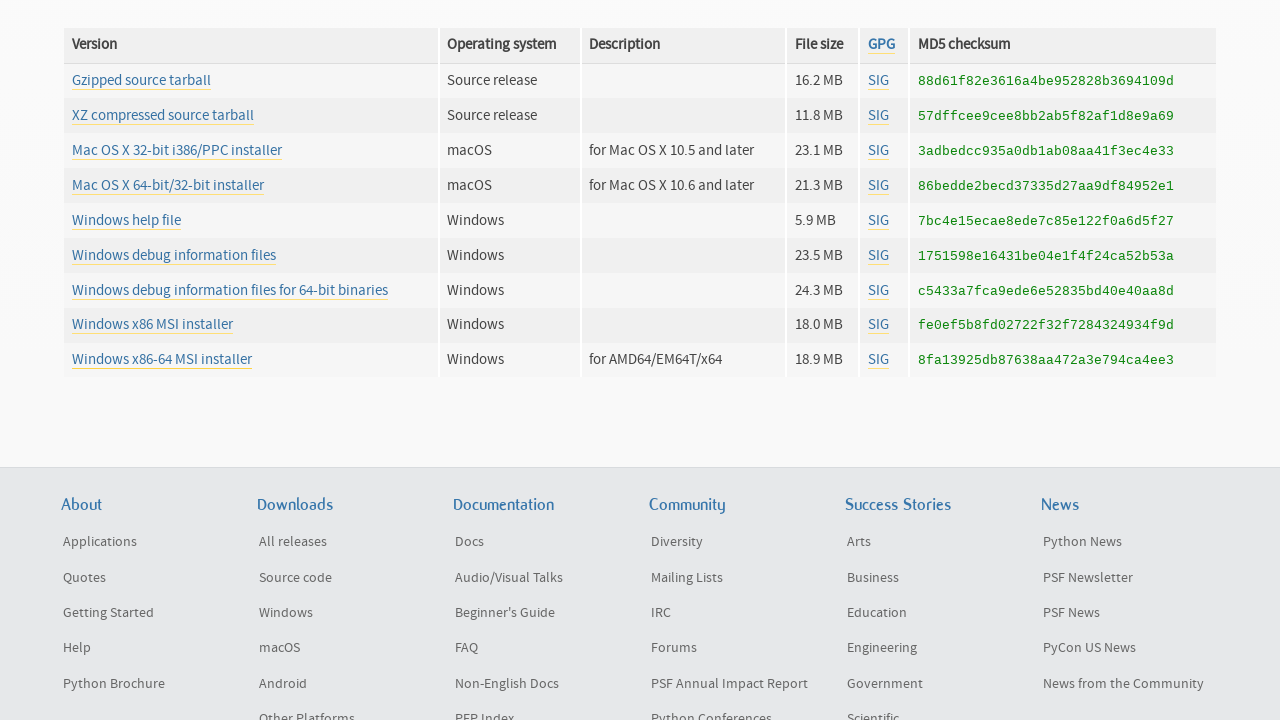

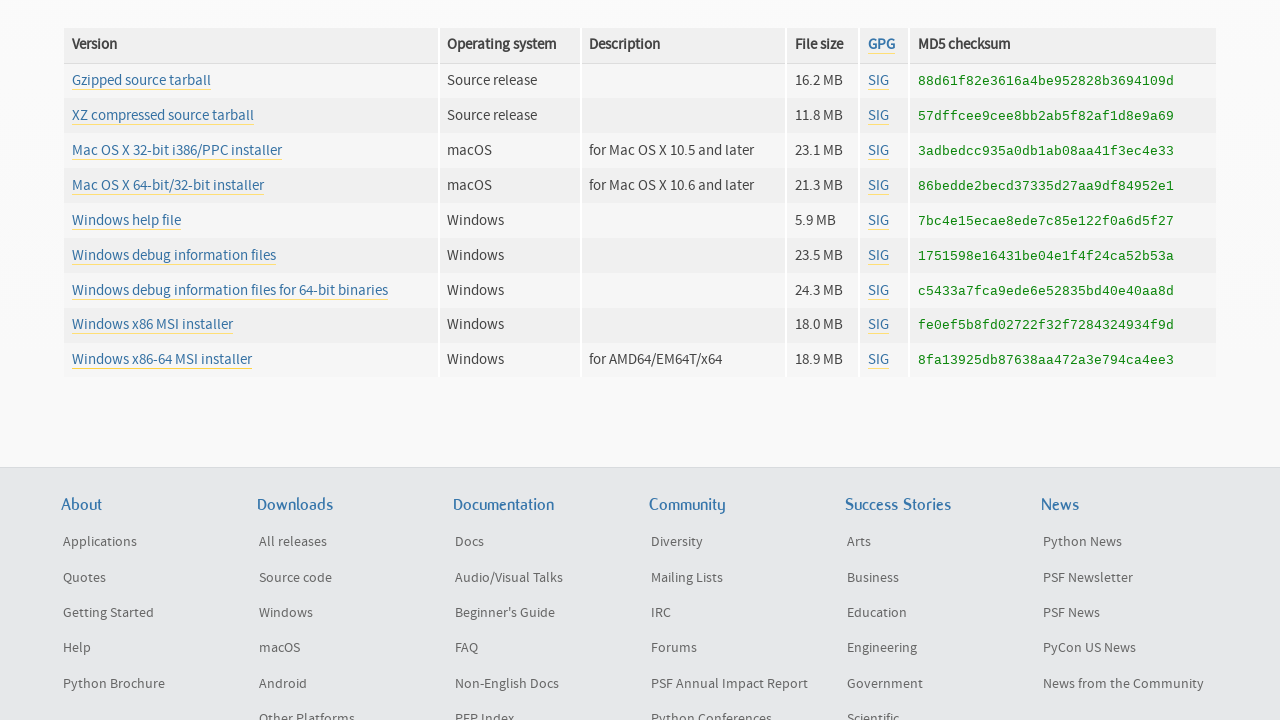